Tests drag and drop functionality on jQuery UI demo page by dragging an element into a droppable area within an iframe

Starting URL: https://jqueryui.com/droppable/

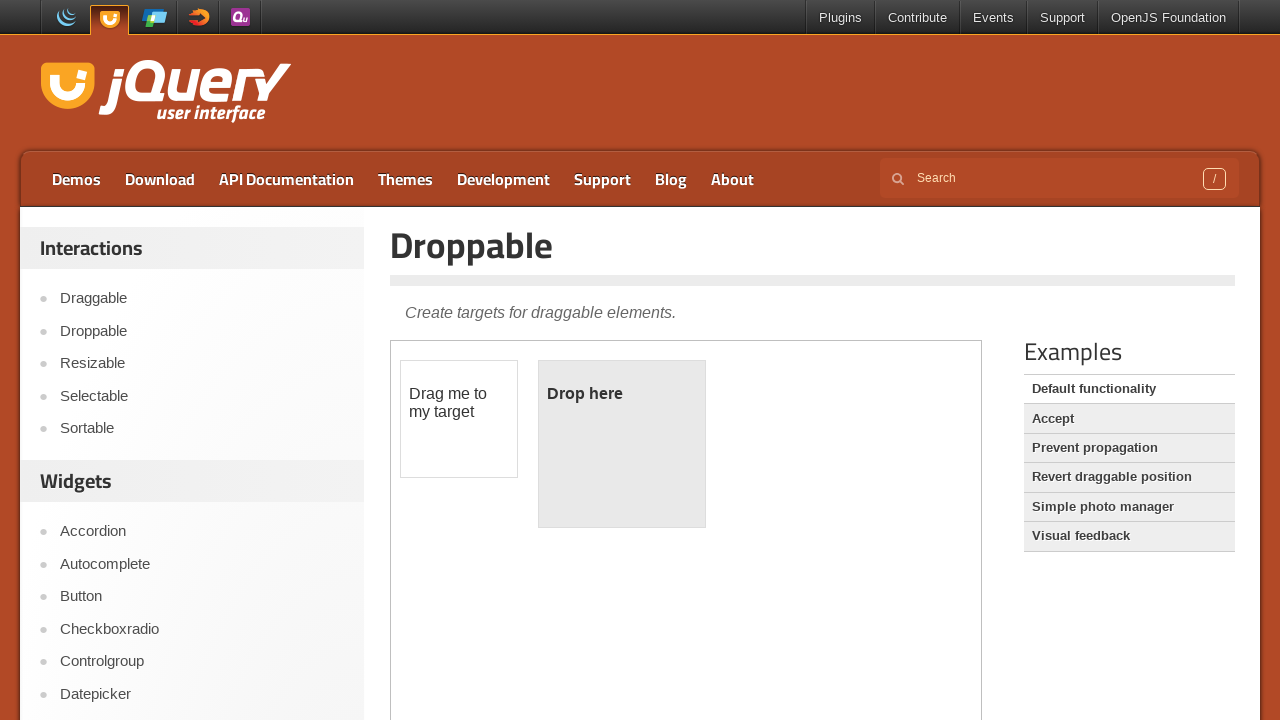

Navigated to jQuery UI droppable demo page
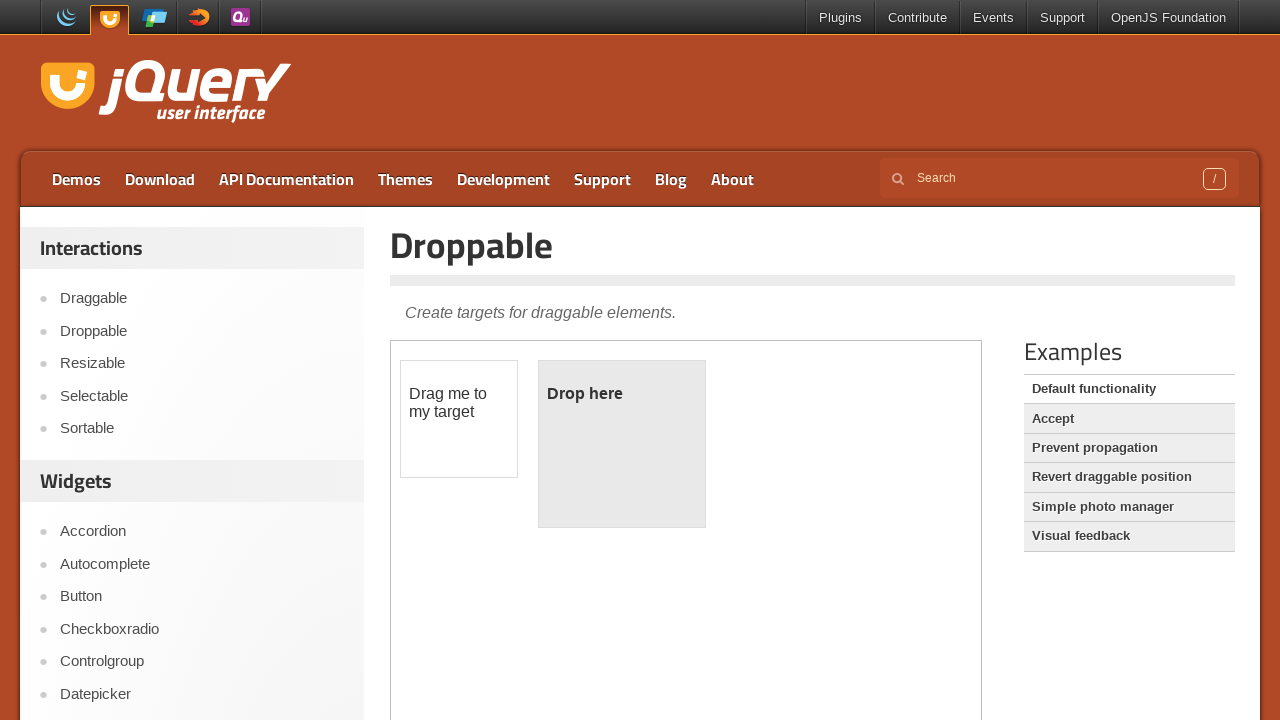

Located iframe containing drag and drop demo
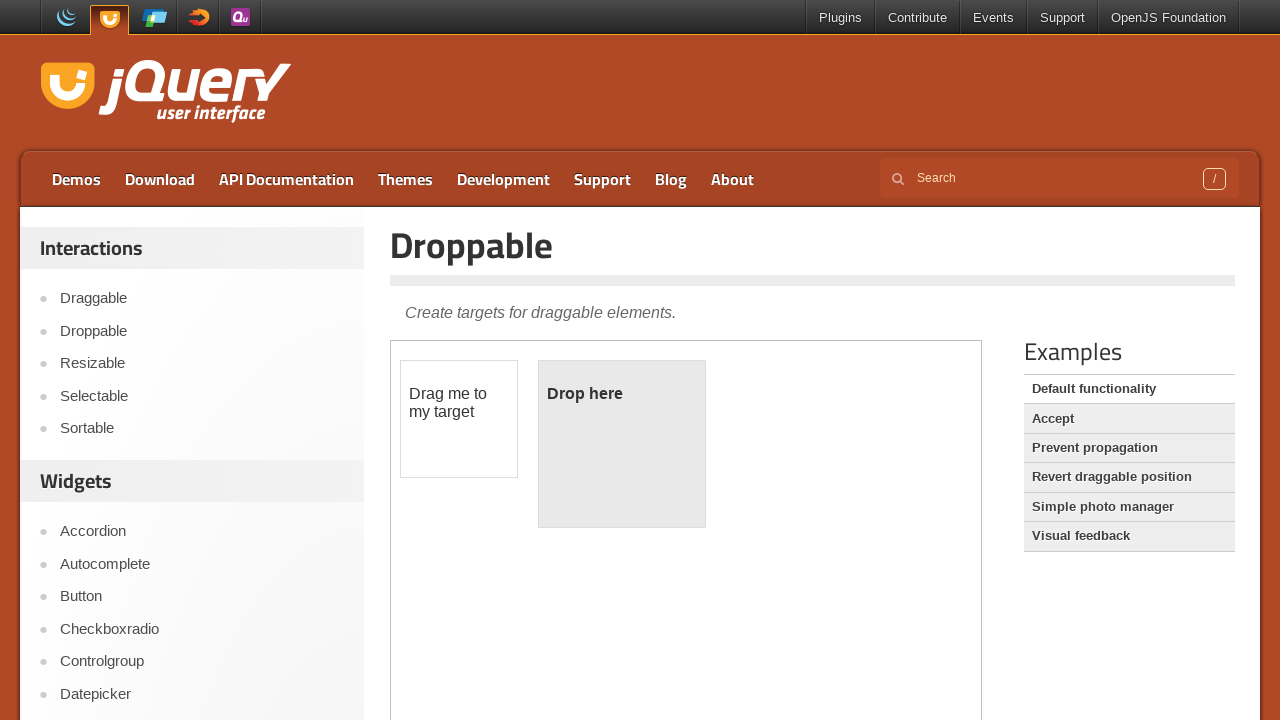

Located draggable element in iframe
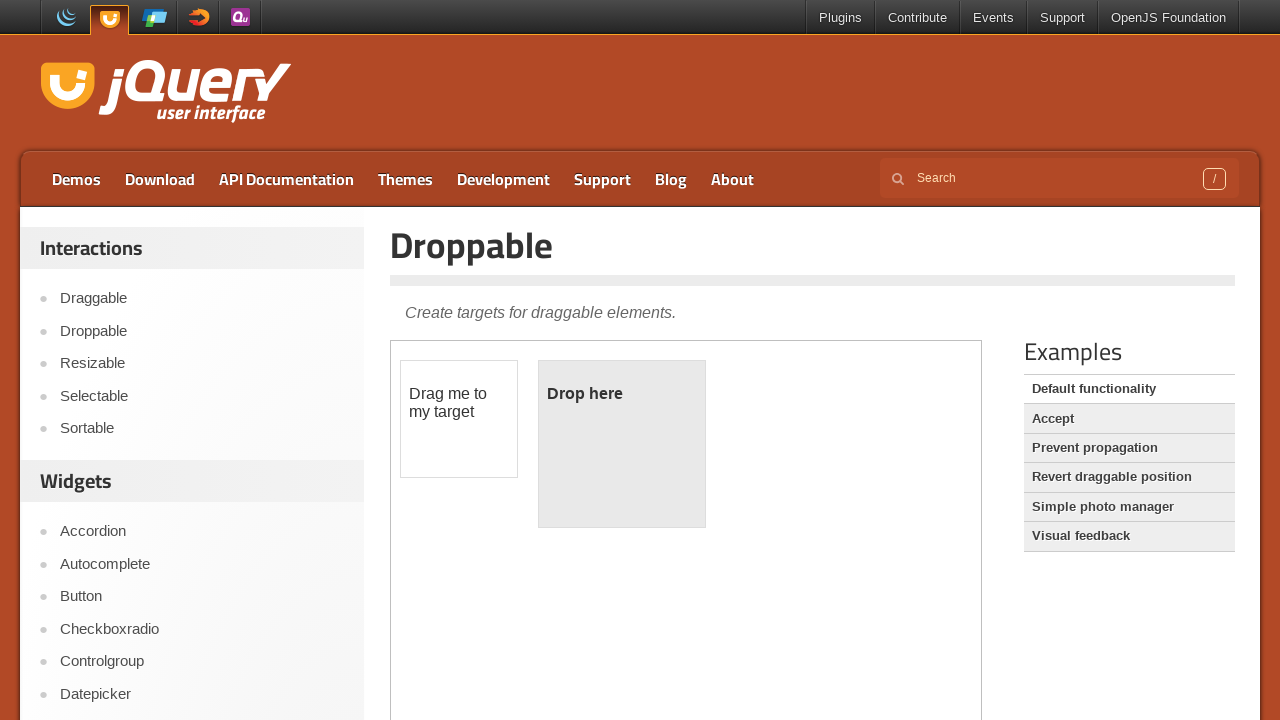

Located droppable target element in iframe
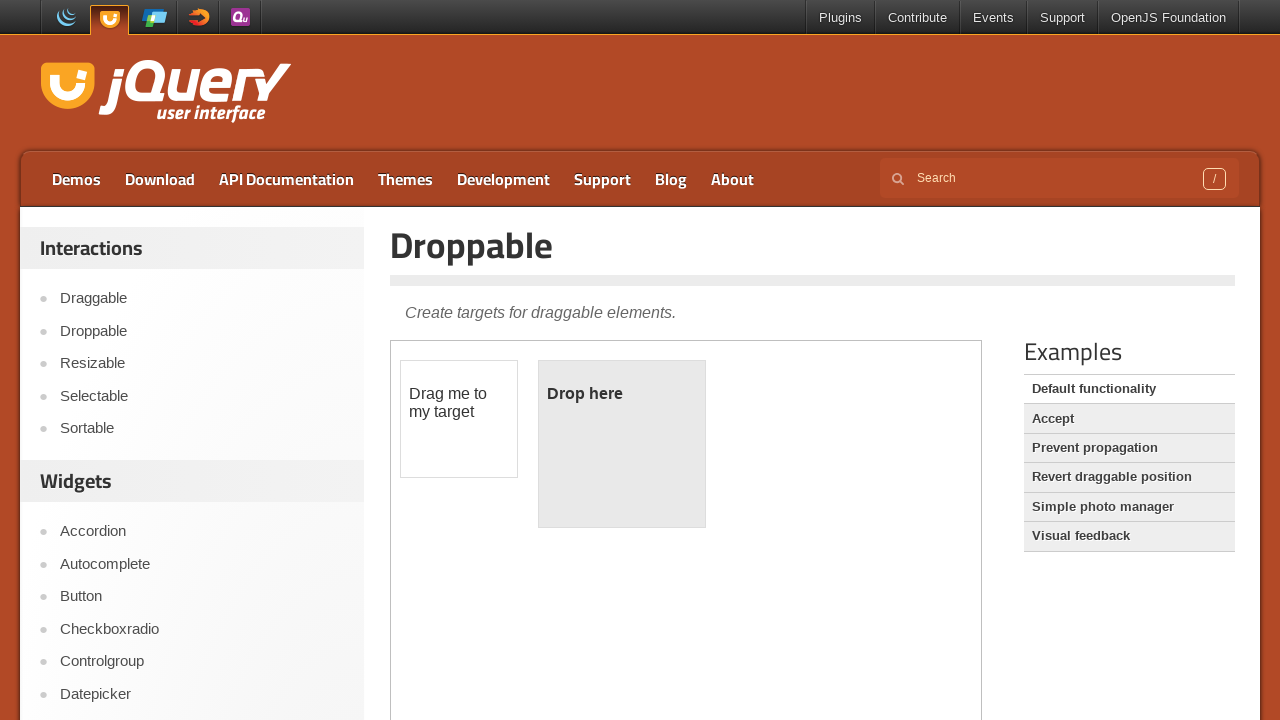

Dragged draggable element into droppable area at (622, 444)
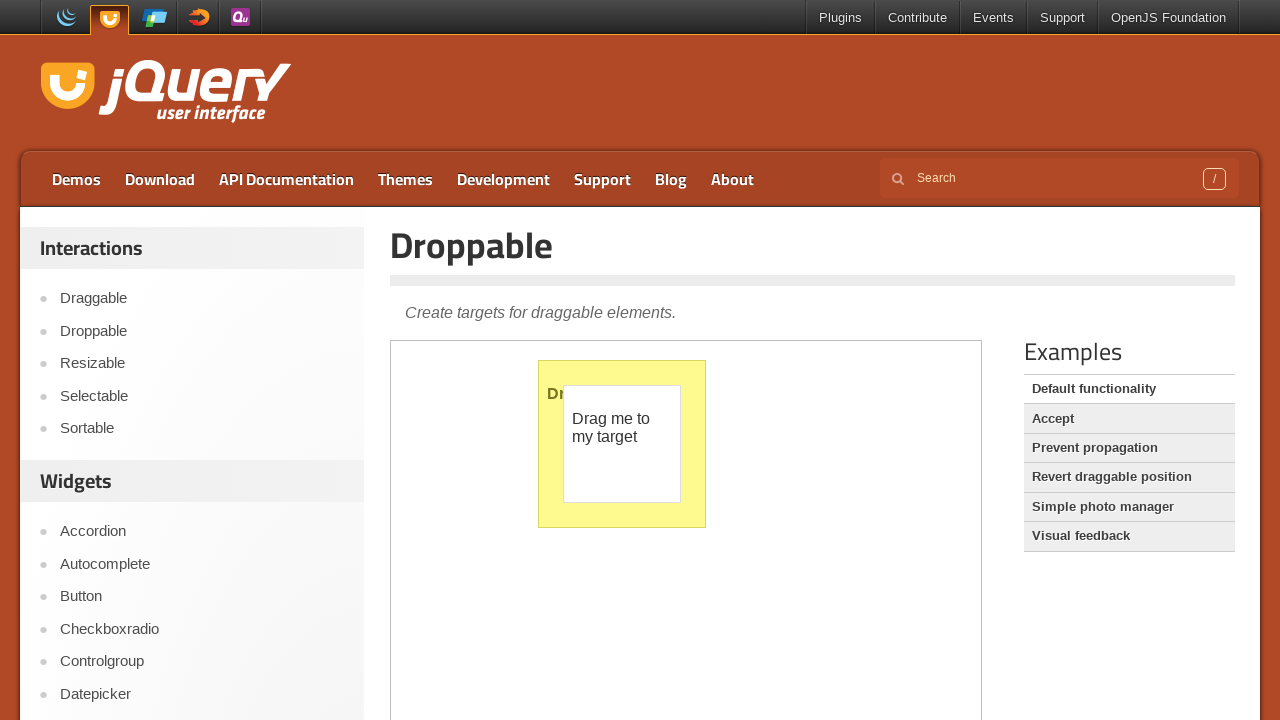

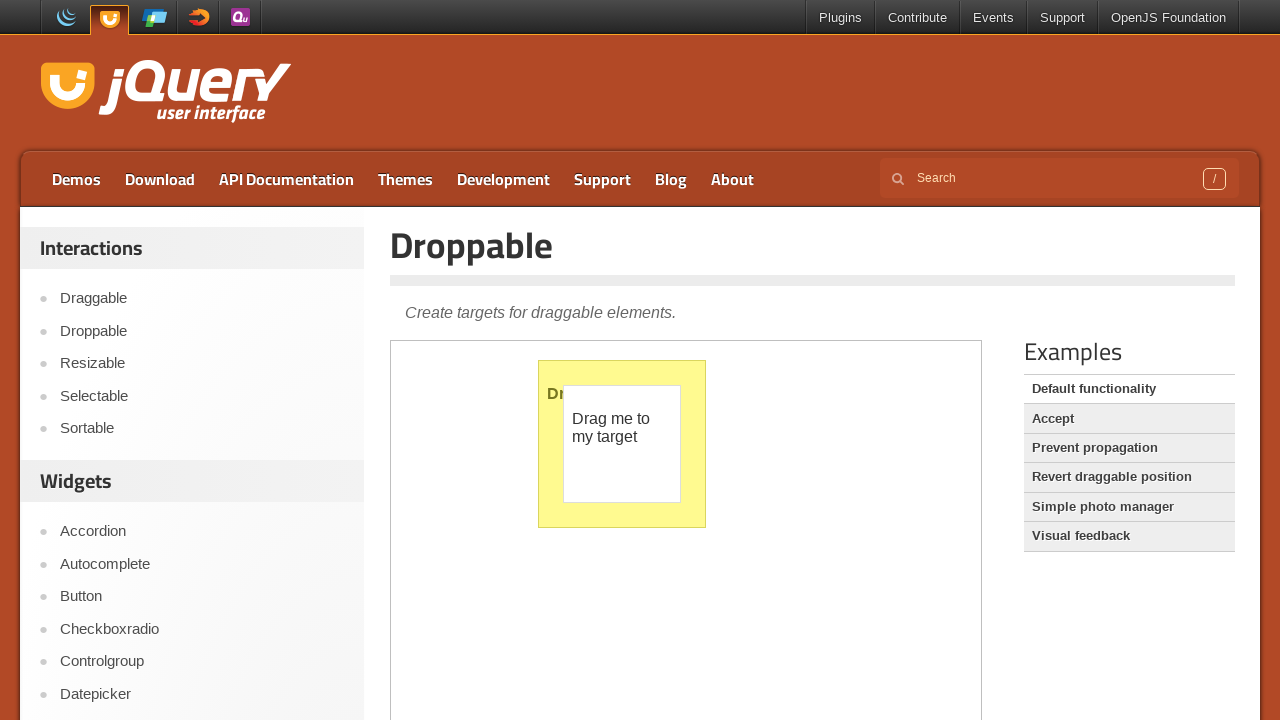